Tests JavaScript prompt alert functionality by clicking a button to trigger a prompt alert, verifying the alert text, and accepting the alert

Starting URL: https://demoqa.com/alerts

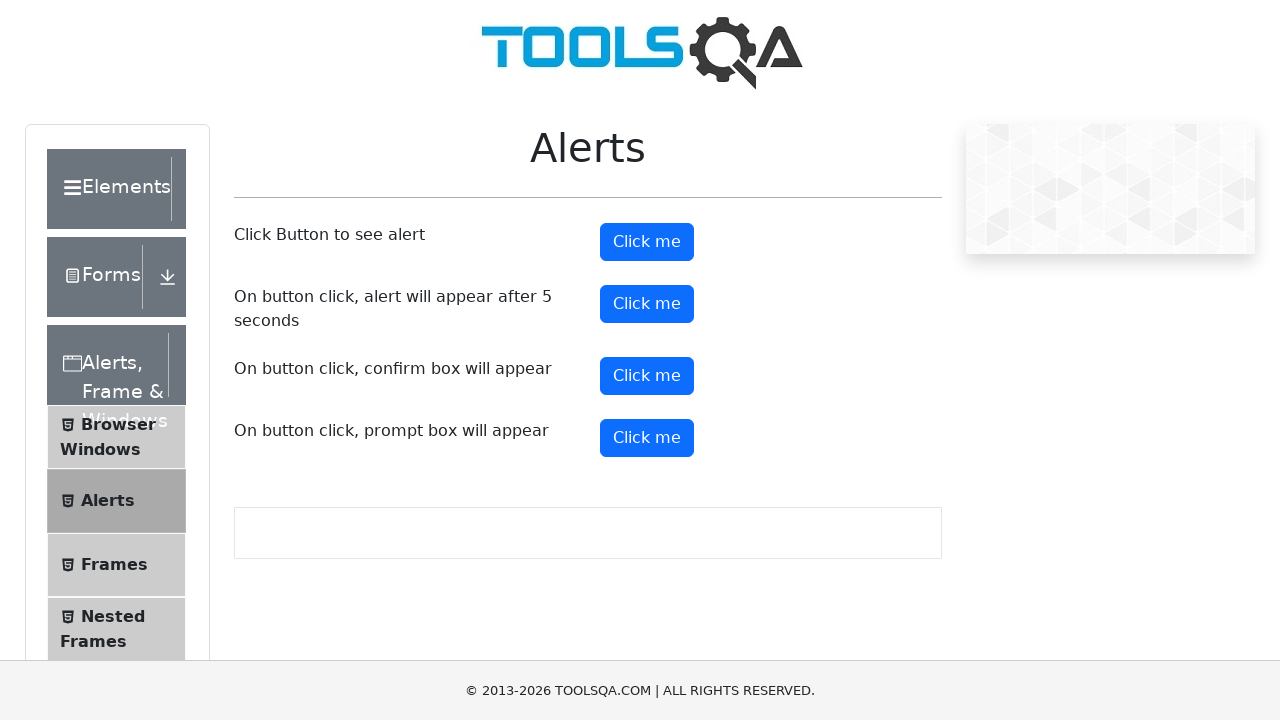

Clicked prompt button to trigger alert at (647, 438) on #promtButton
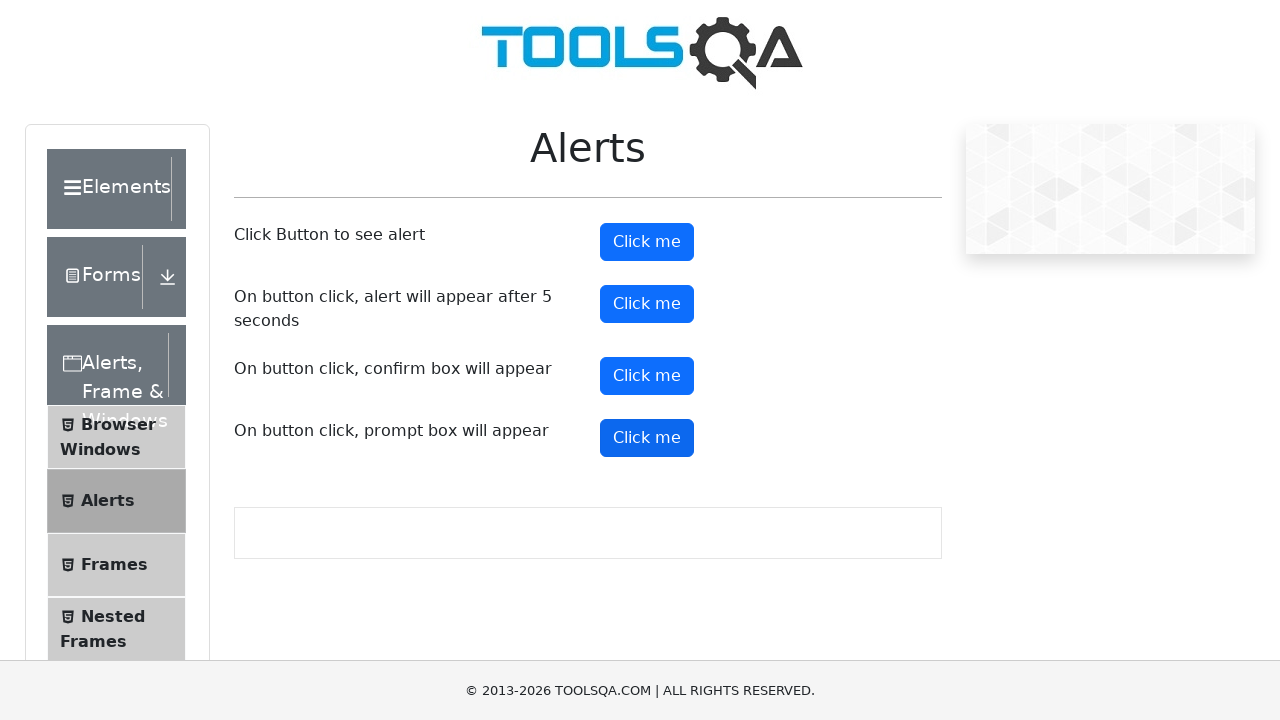

Set up dialog handler to accept prompt
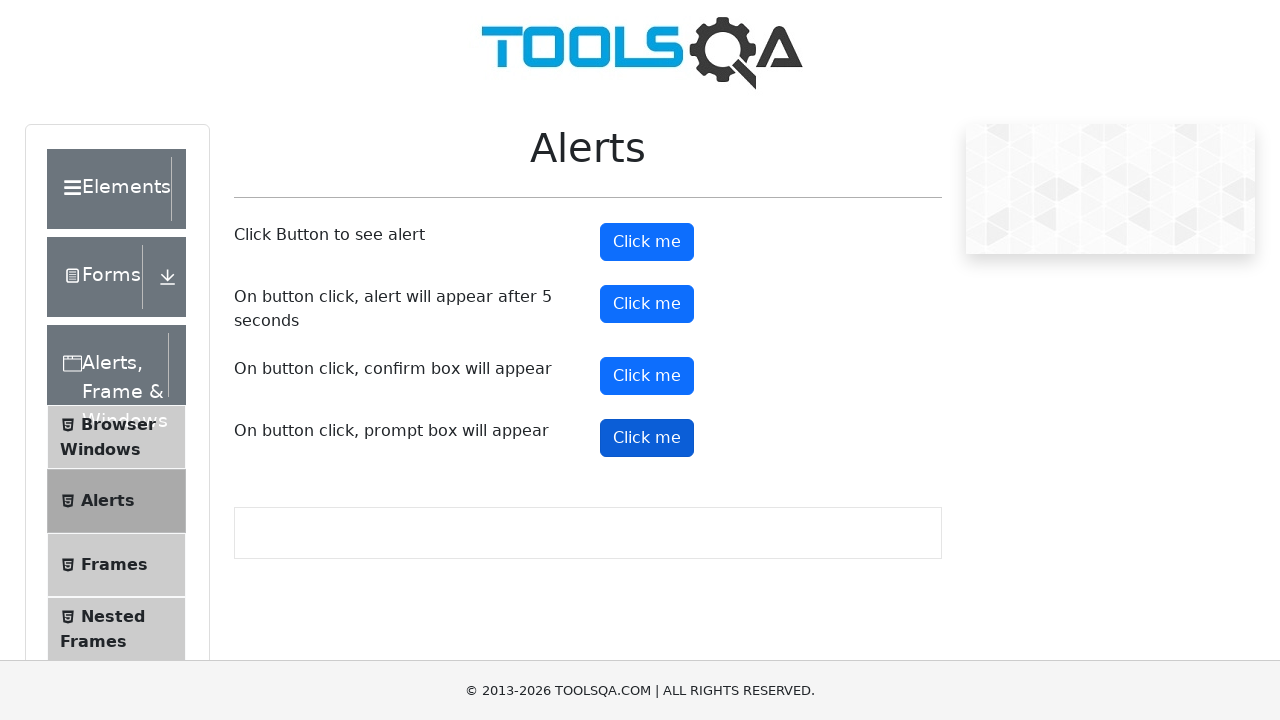

Registered dialog handler with alert text verification
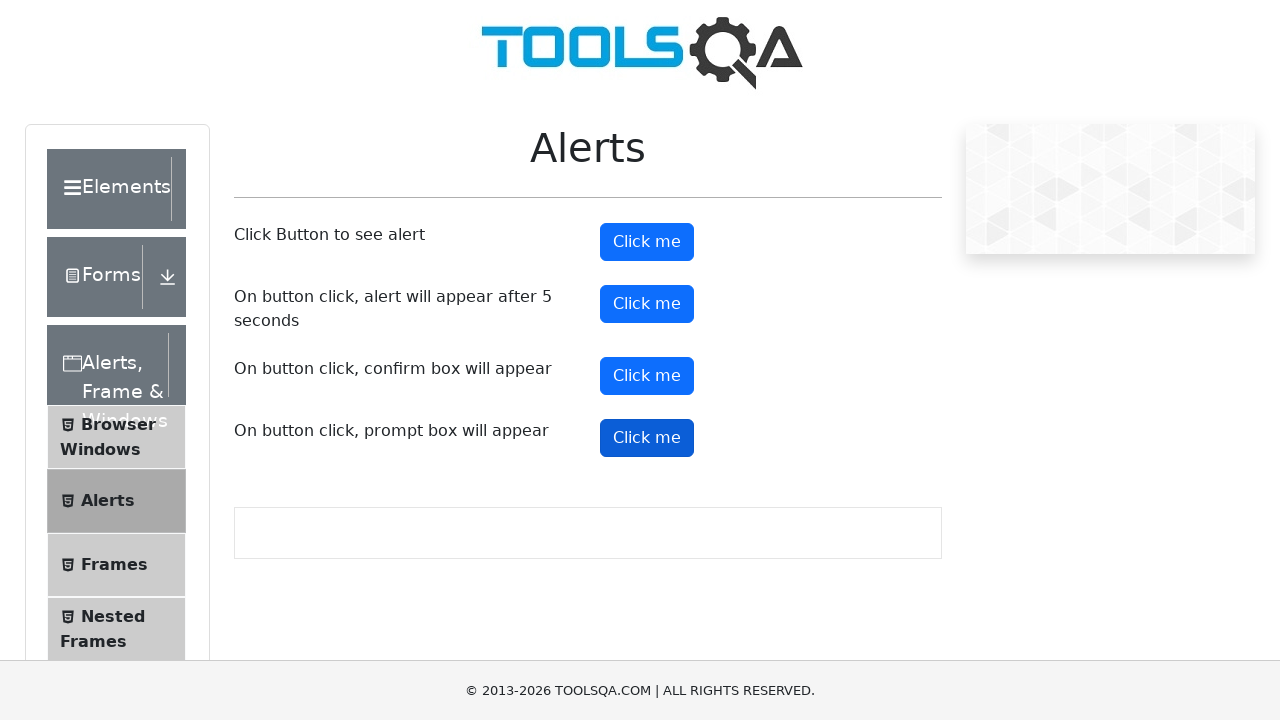

Clicked prompt button to trigger alert with handler active at (647, 438) on #promtButton
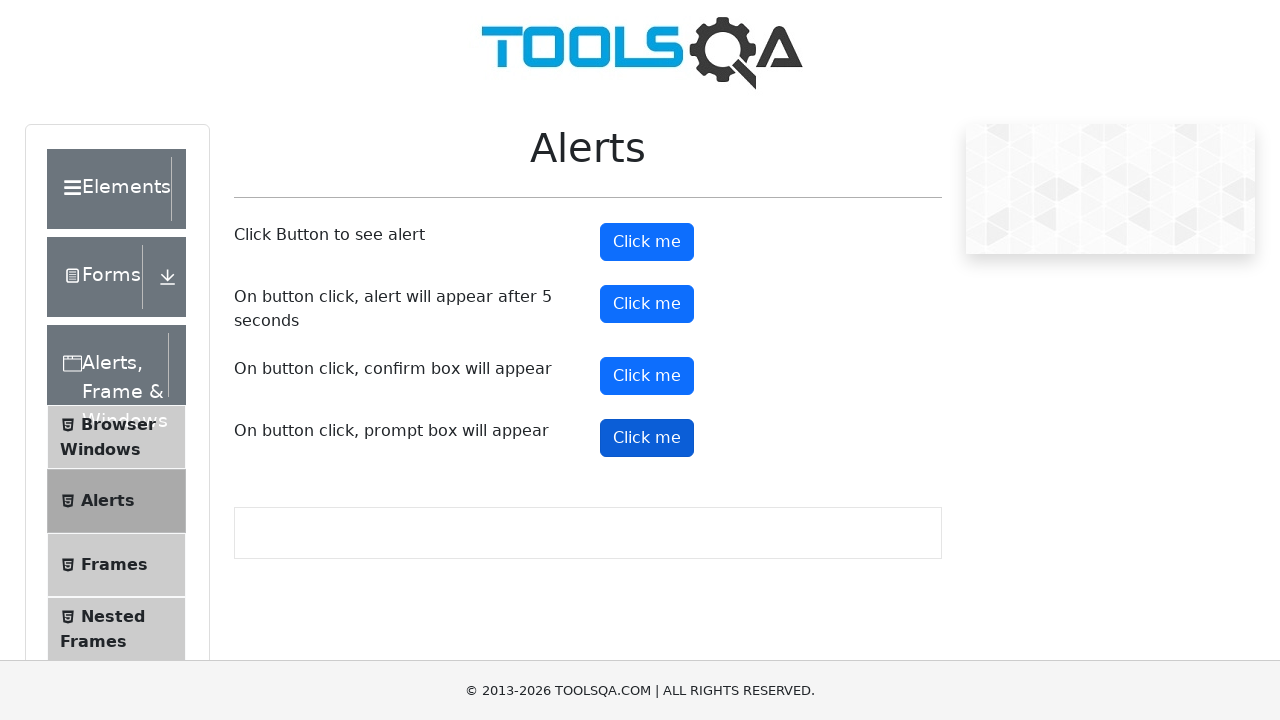

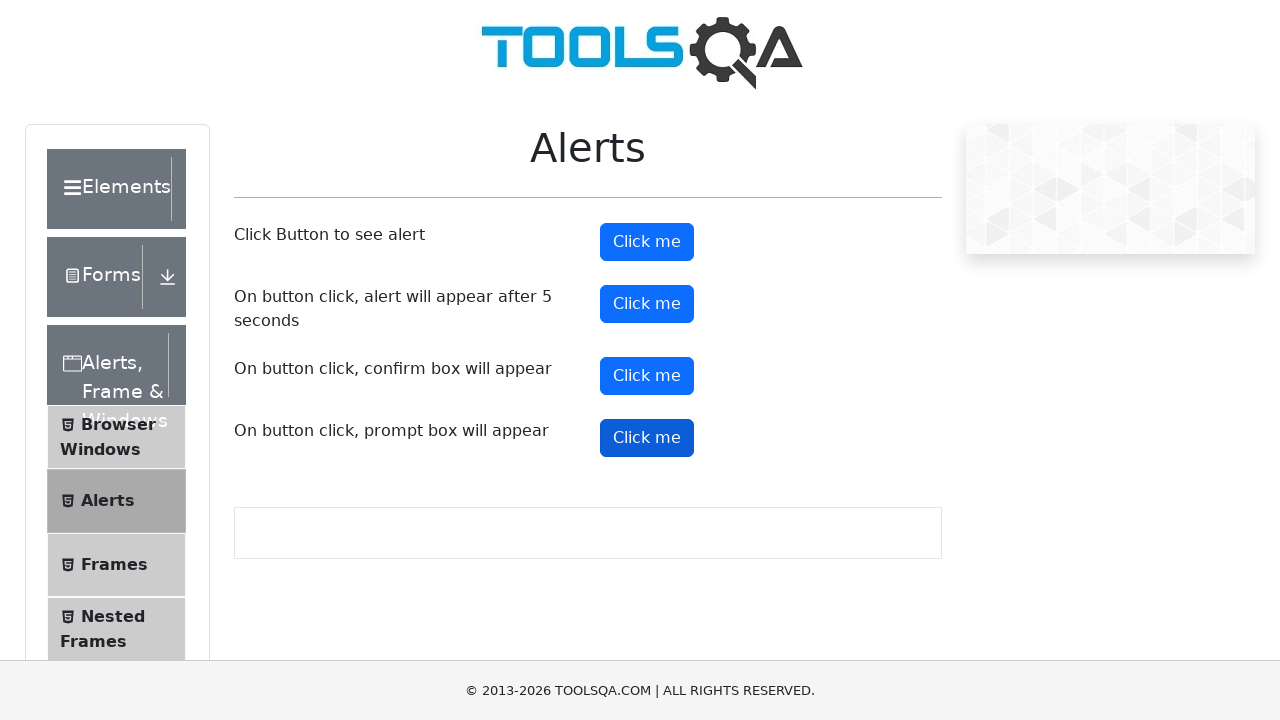